Tests geolocation functionality by clicking a button to request location access and verifying the location data is displayed

Starting URL: https://the-internet.herokuapp.com/geolocation

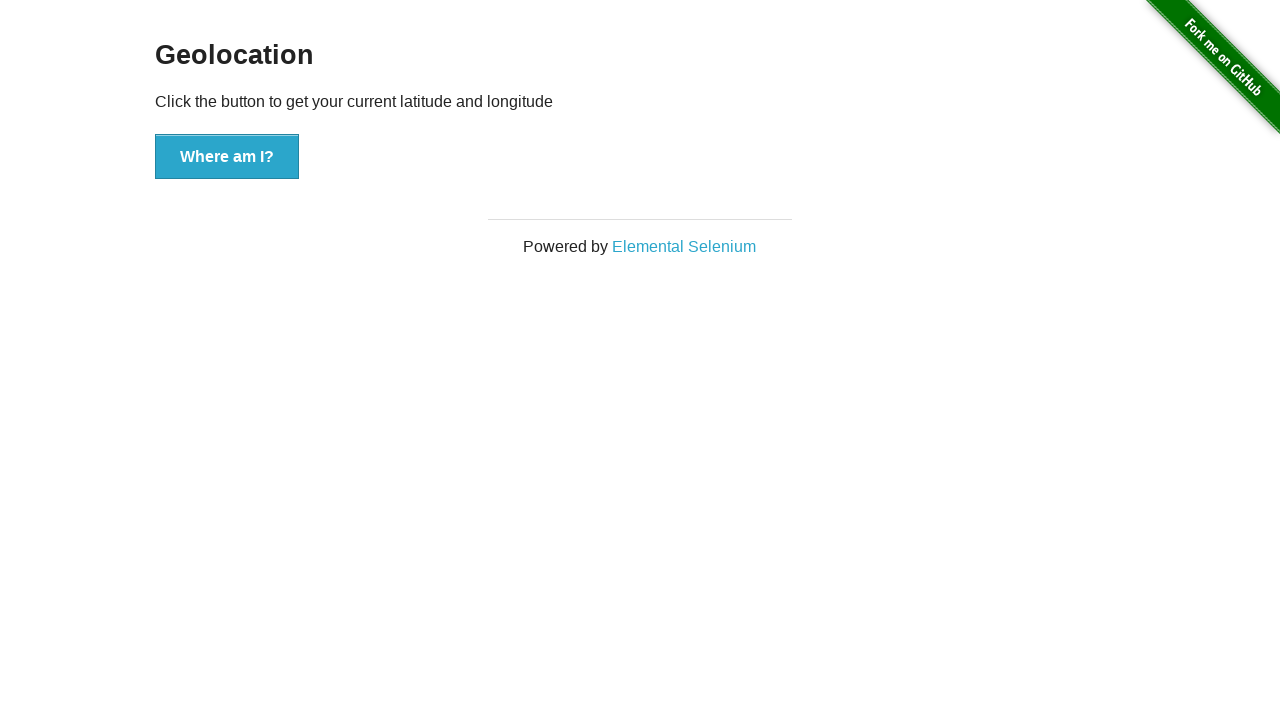

Clicked 'Where am I?' button to request geolocation at (227, 157) on button:has-text("Where am I?")
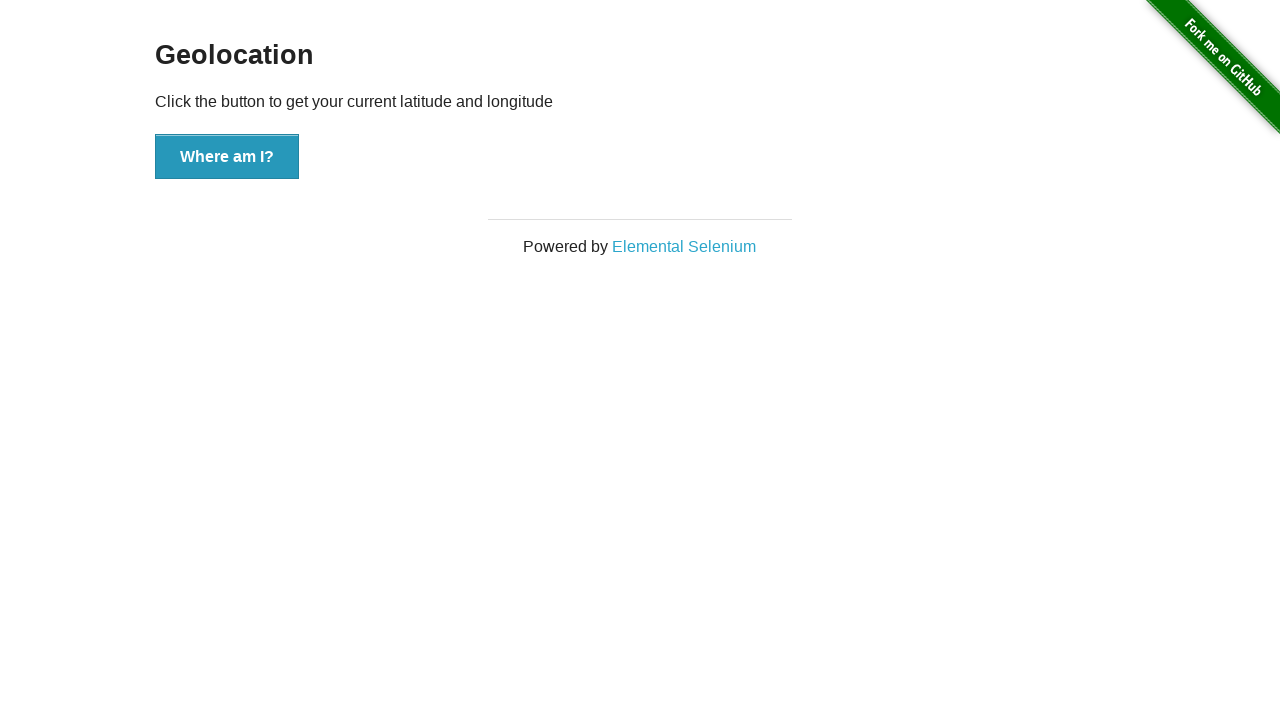

Location data appeared on page
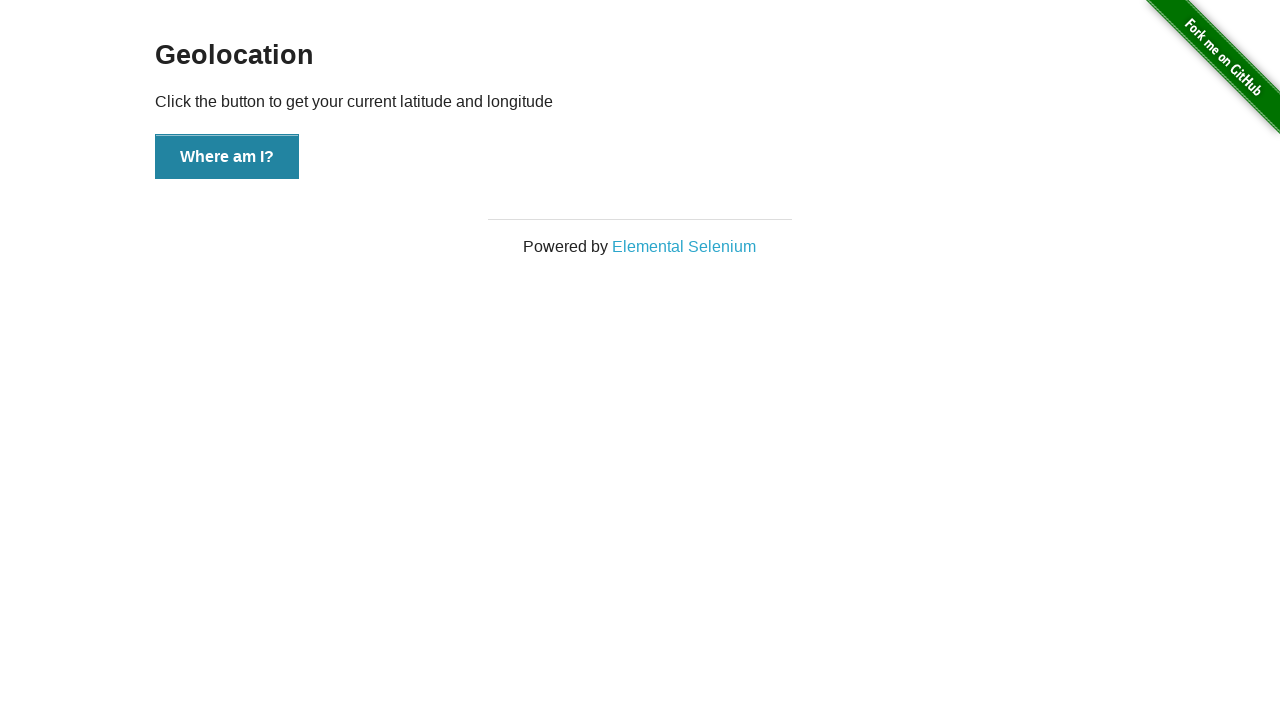

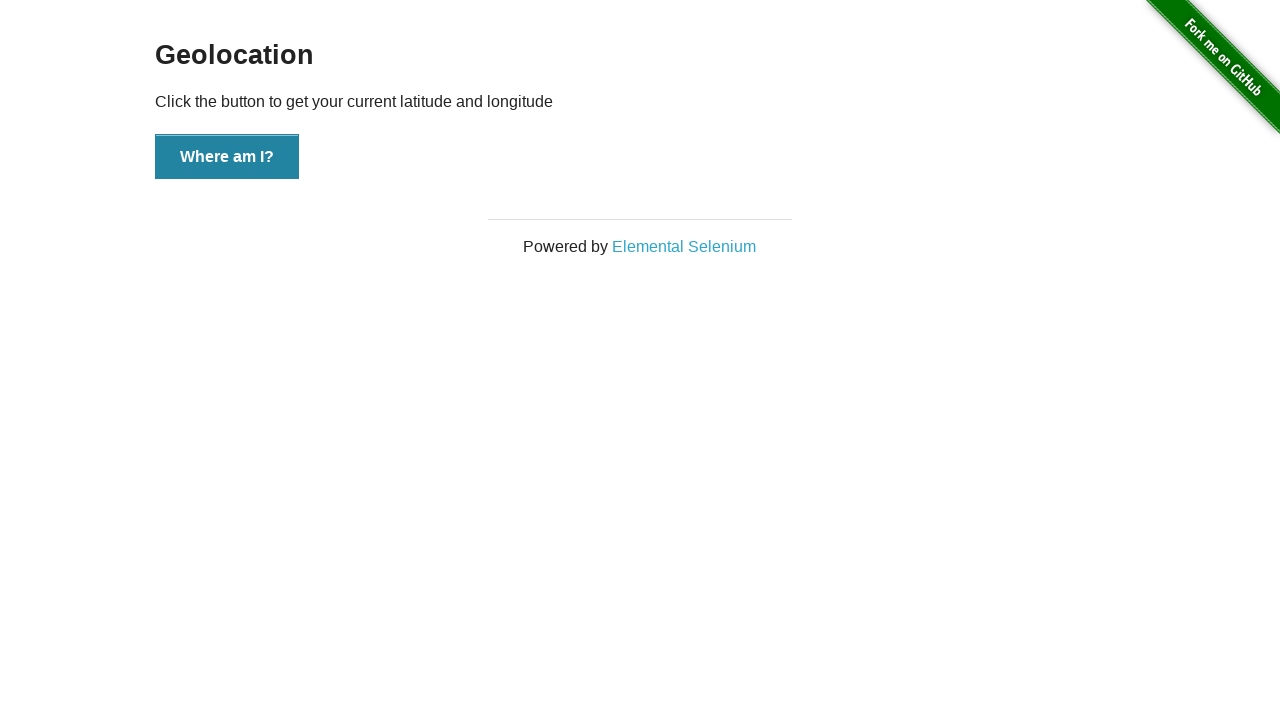